Tests double-click functionality on a registration form by filling a first name field and performing a double-click action on it

Starting URL: https://grotechminds.com/registration/

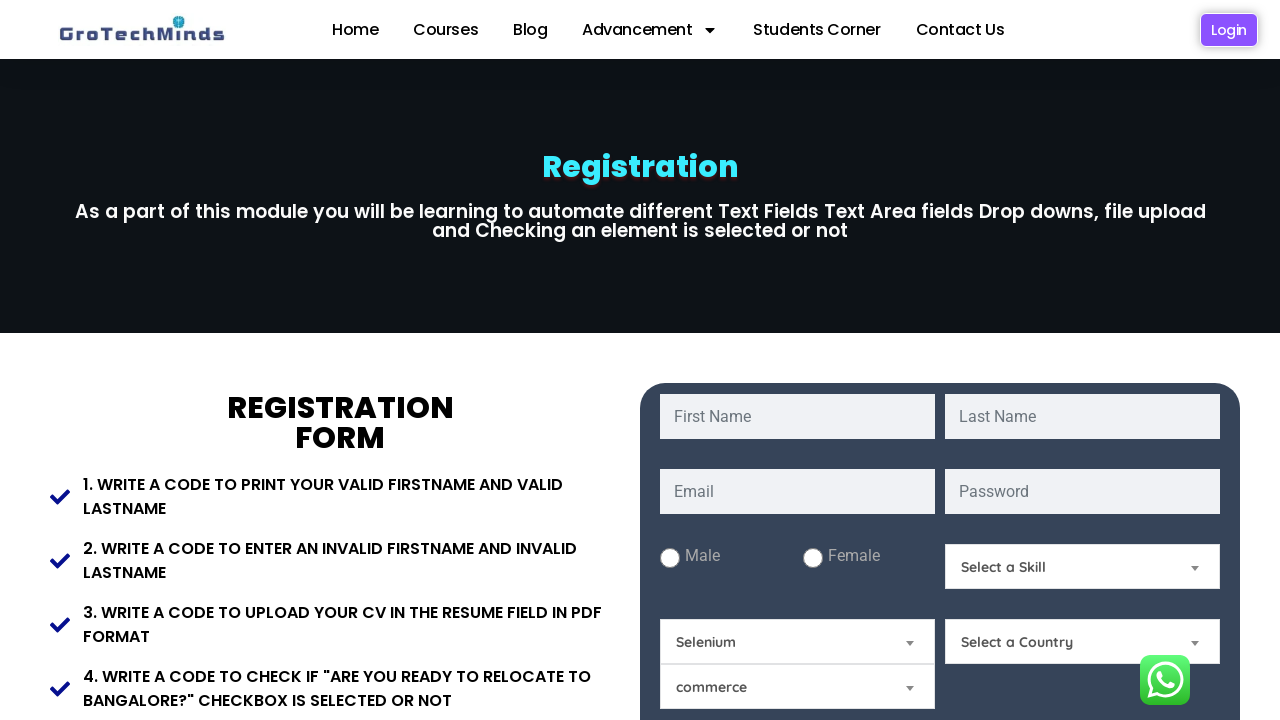

Filled first name field with 'Sarika' on #fname
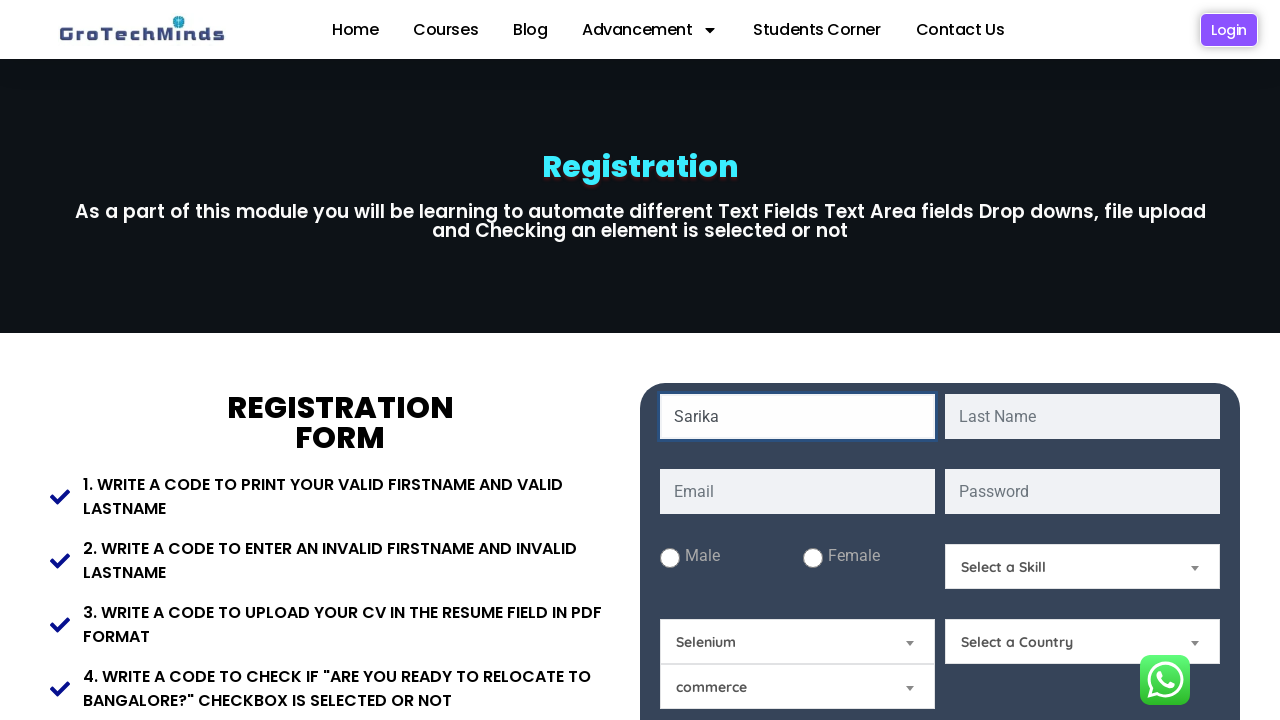

Performed double-click action on first name field at (798, 416) on #fname
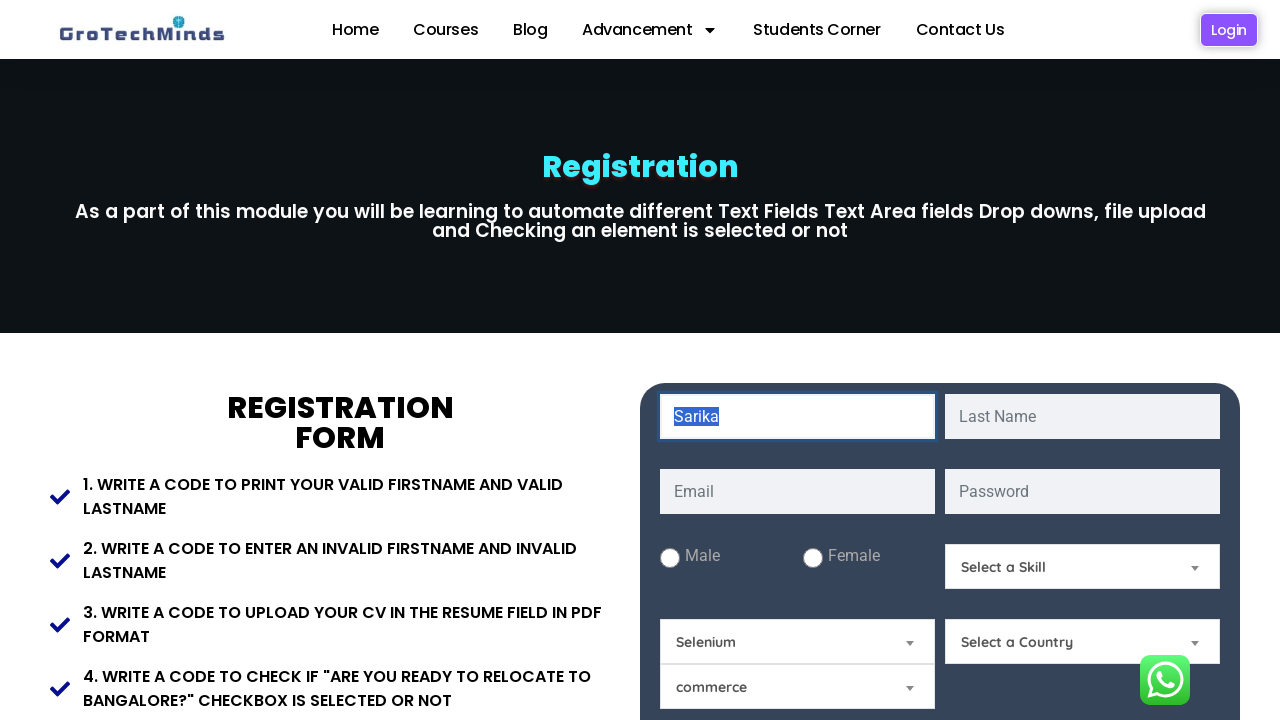

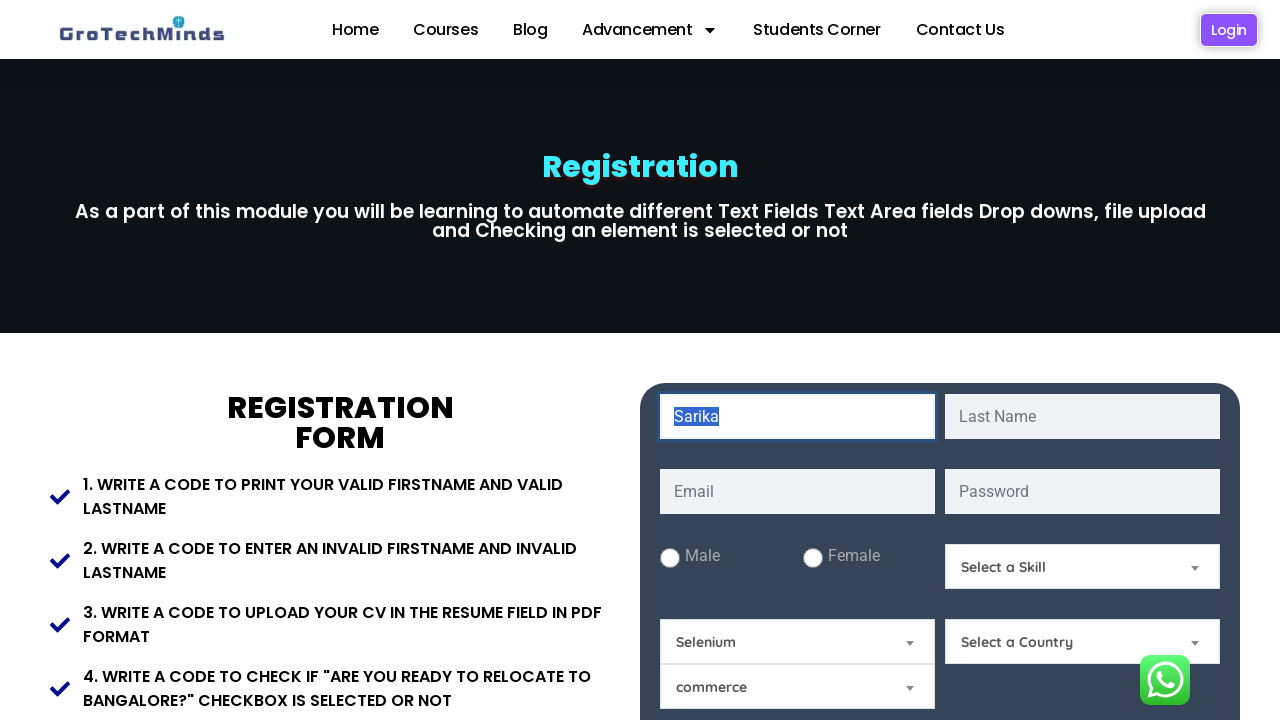